Navigates to a grocery shopping site and adds specific items (Cucumber, Brocolli, Beetroot, Tomato) to the cart by clicking their "Add to Cart" buttons

Starting URL: https://rahulshettyacademy.com/seleniumPractise/

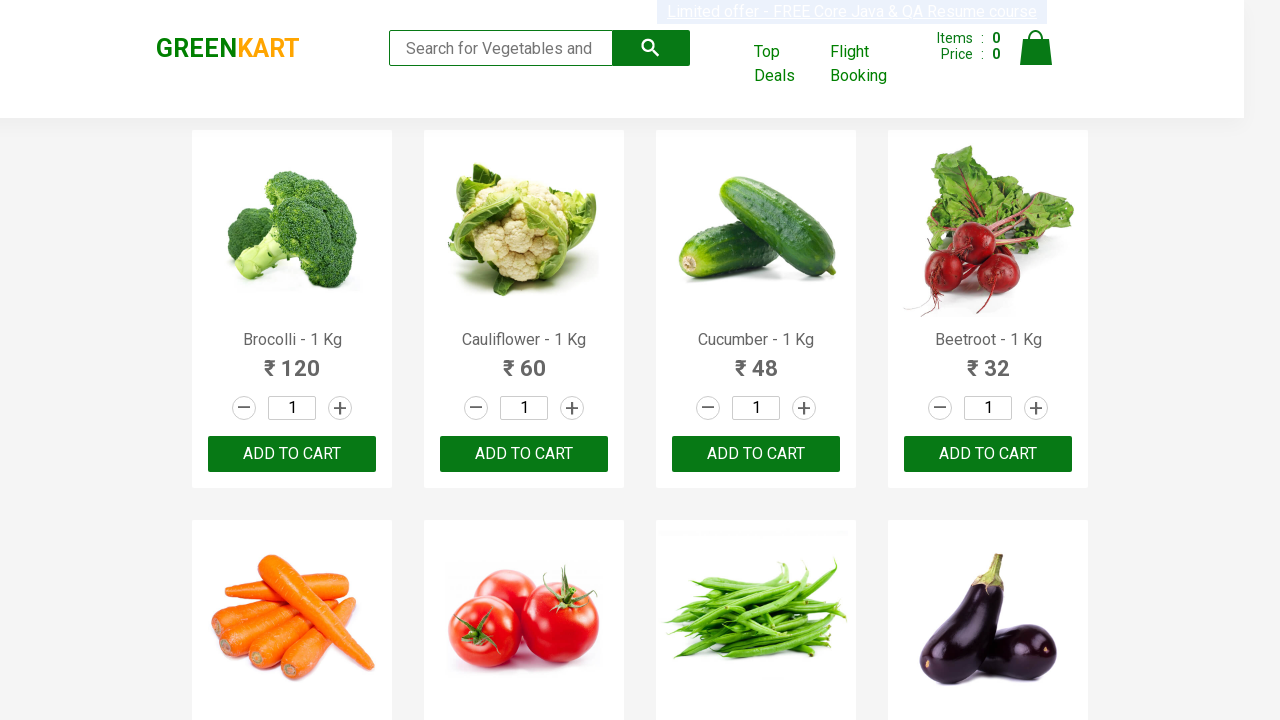

Waited for product names to load
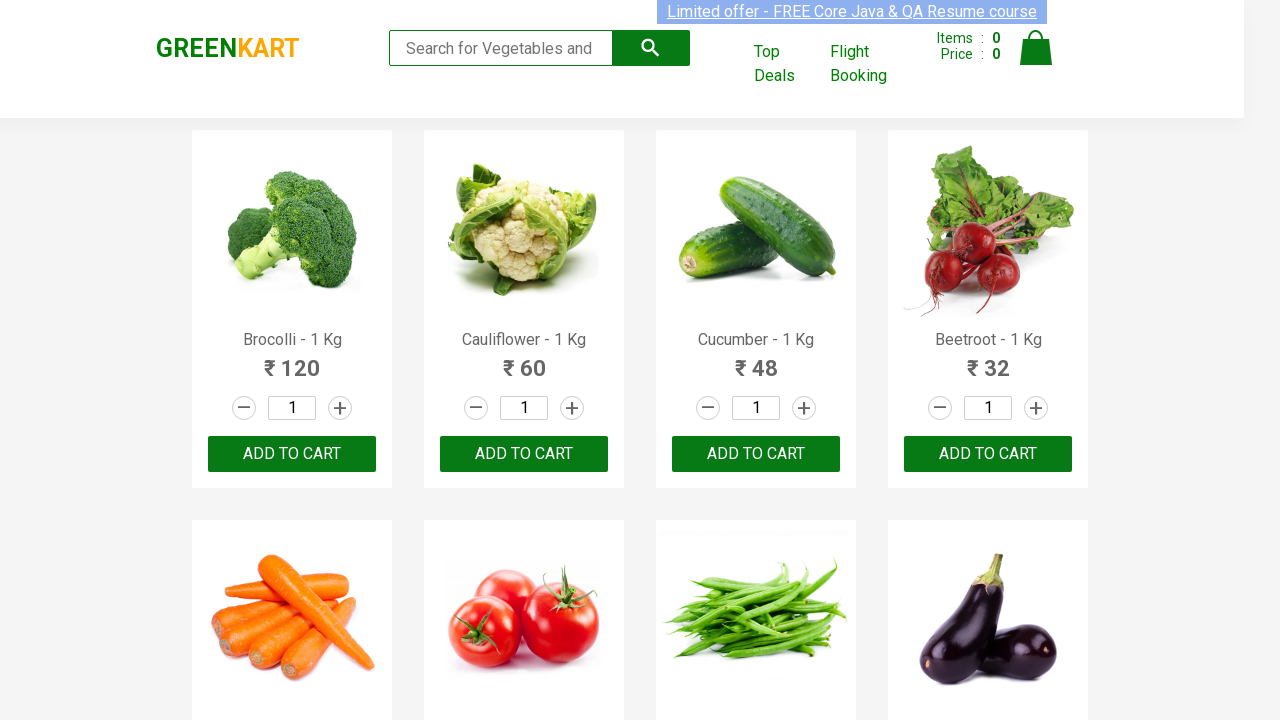

Retrieved all product name elements
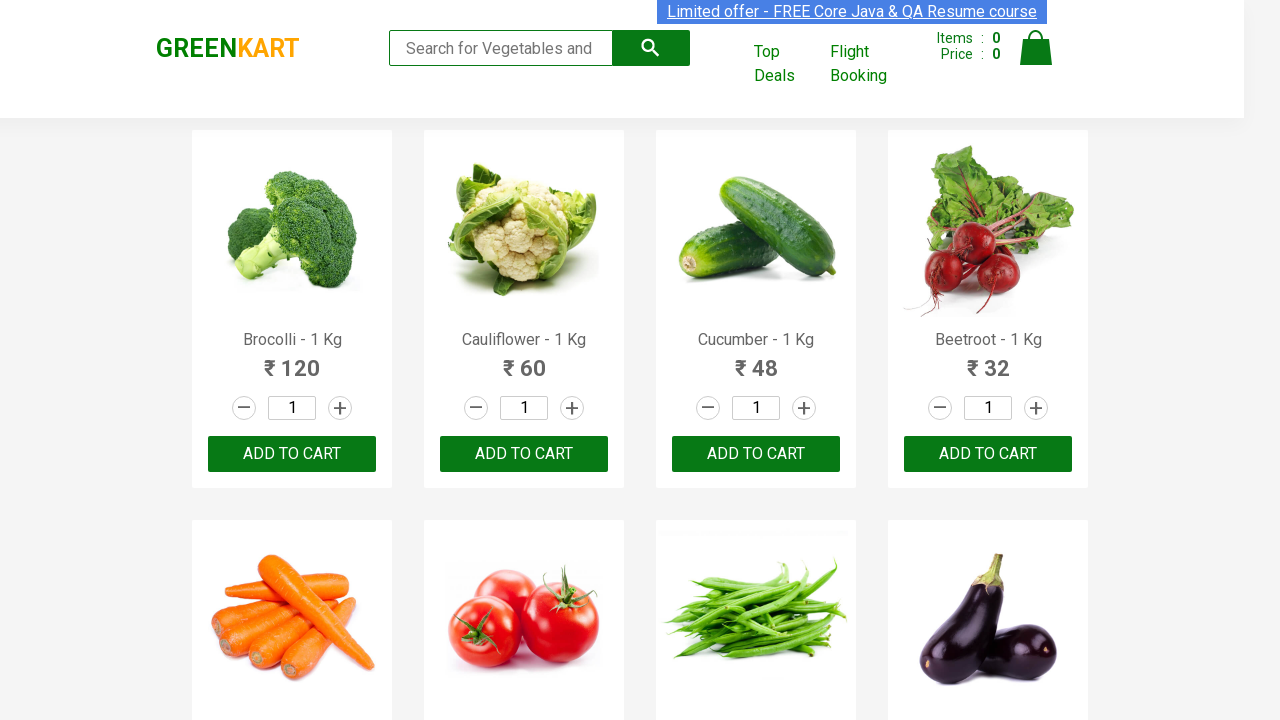

Clicked 'Add to Cart' button for Brocolli at (292, 454) on xpath=//div[@class='product-action']/button >> nth=0
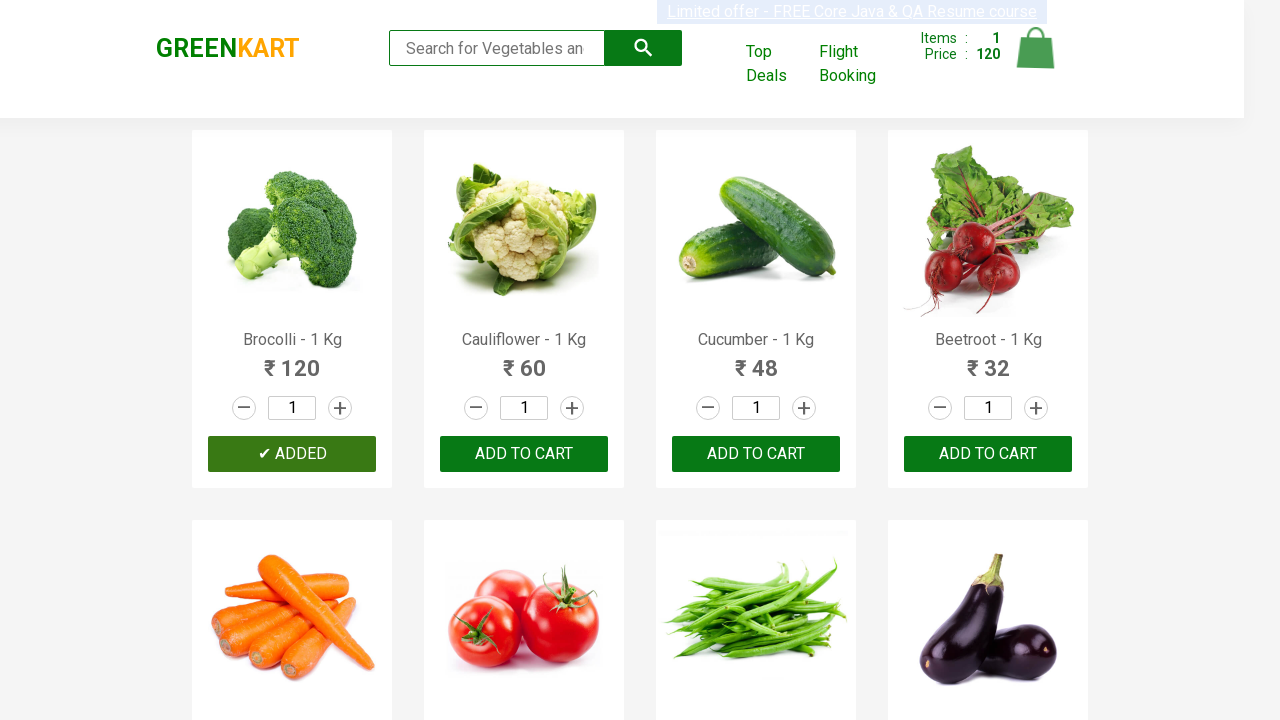

Clicked 'Add to Cart' button for Cucumber at (756, 454) on xpath=//div[@class='product-action']/button >> nth=2
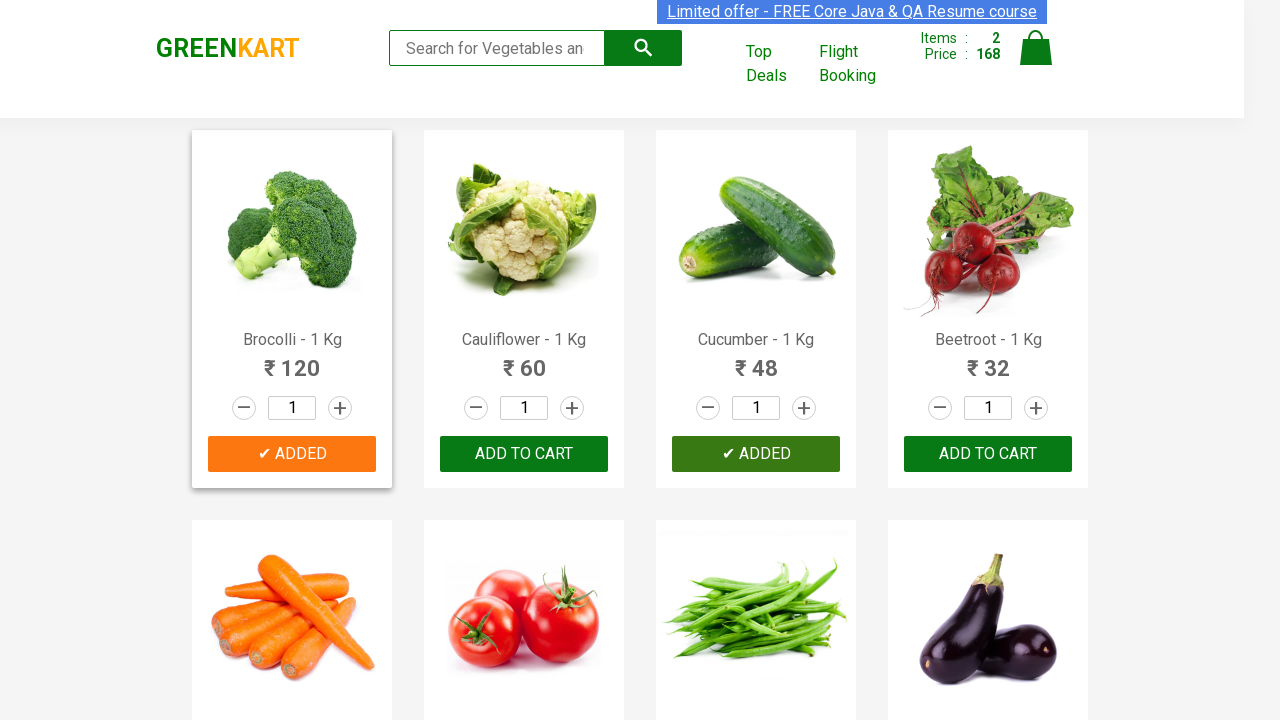

Clicked 'Add to Cart' button for Beetroot at (988, 454) on xpath=//div[@class='product-action']/button >> nth=3
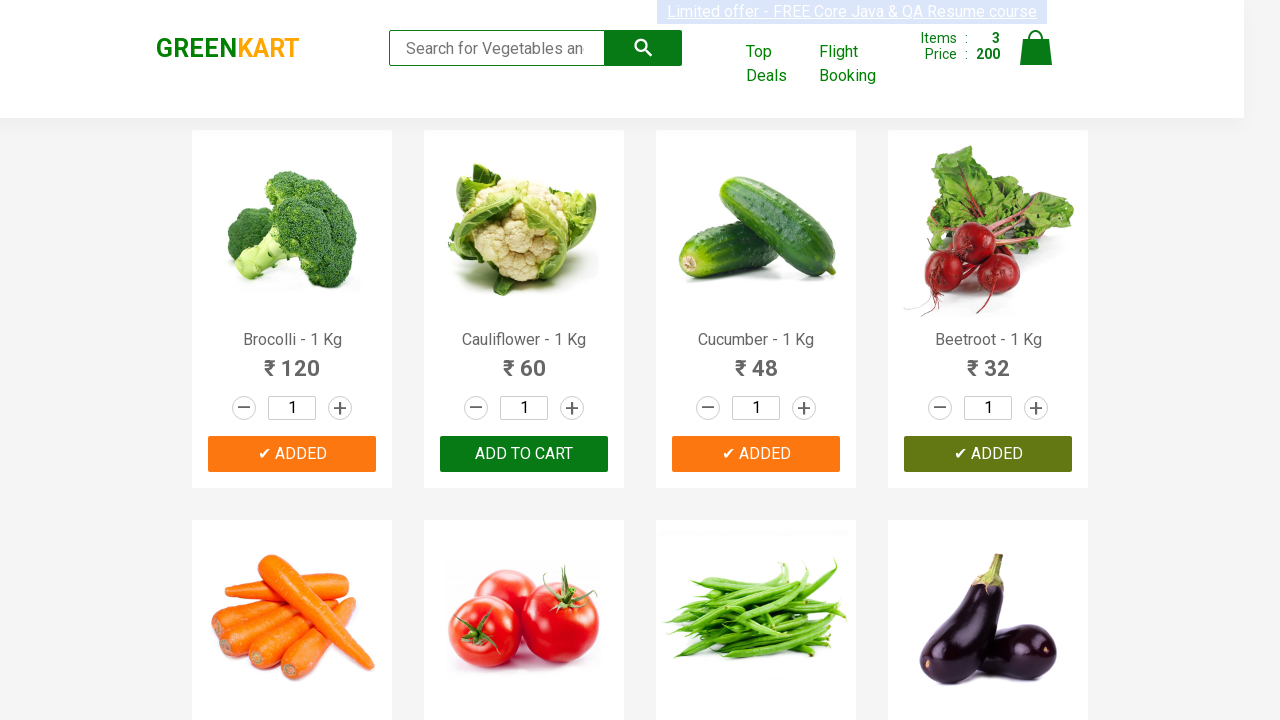

Clicked 'Add to Cart' button for Tomato at (524, 360) on xpath=//div[@class='product-action']/button >> nth=5
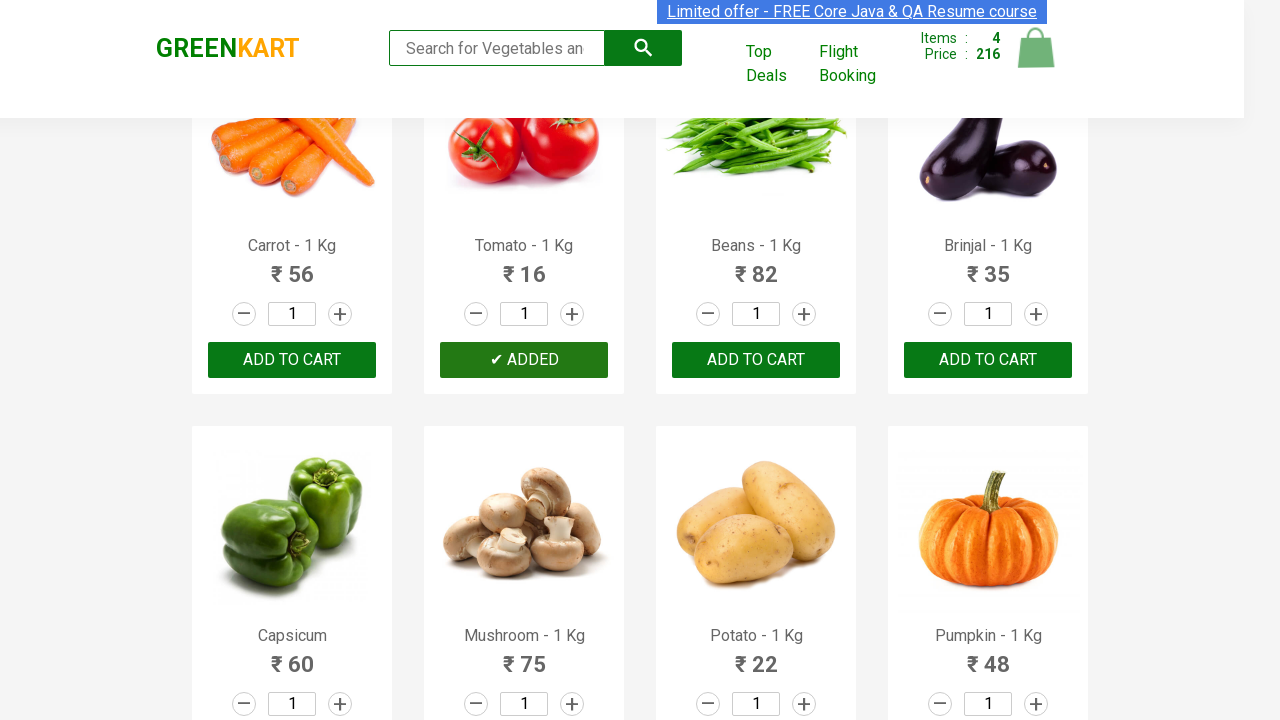

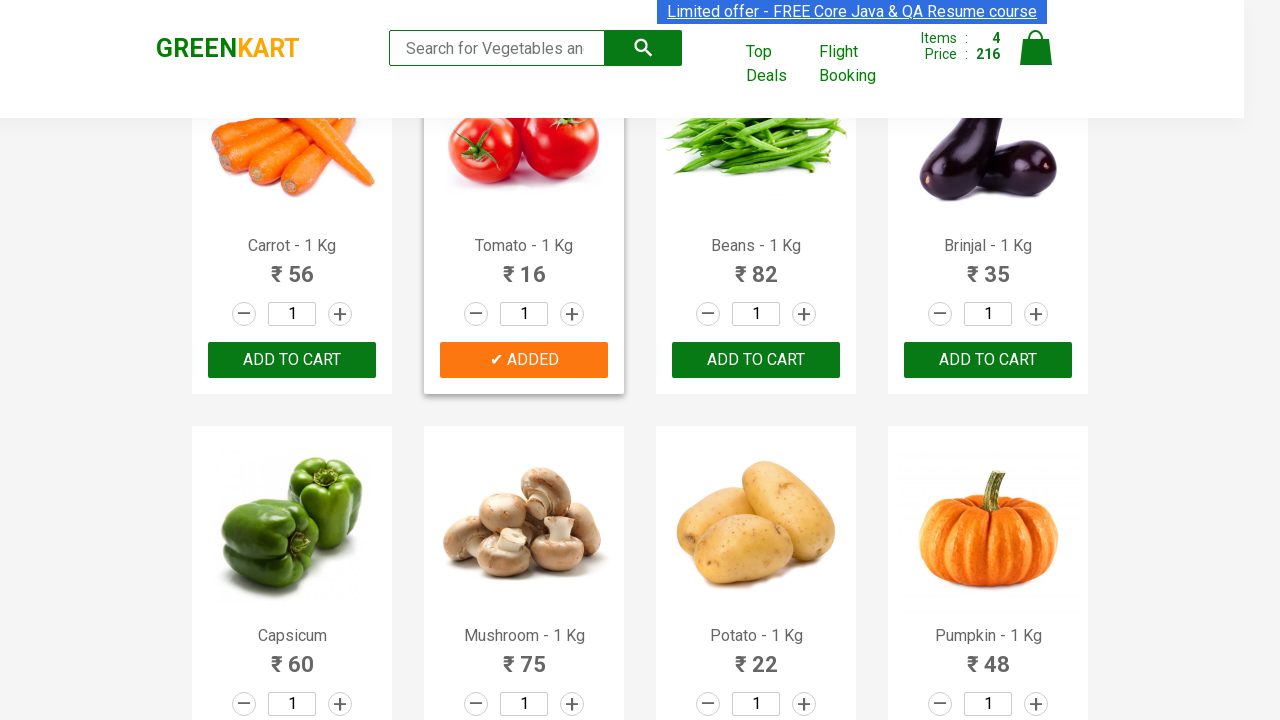